Tests that the Flipkart homepage loads correctly by verifying the page title contains expected text about online shopping

Starting URL: https://www.flipkart.com/

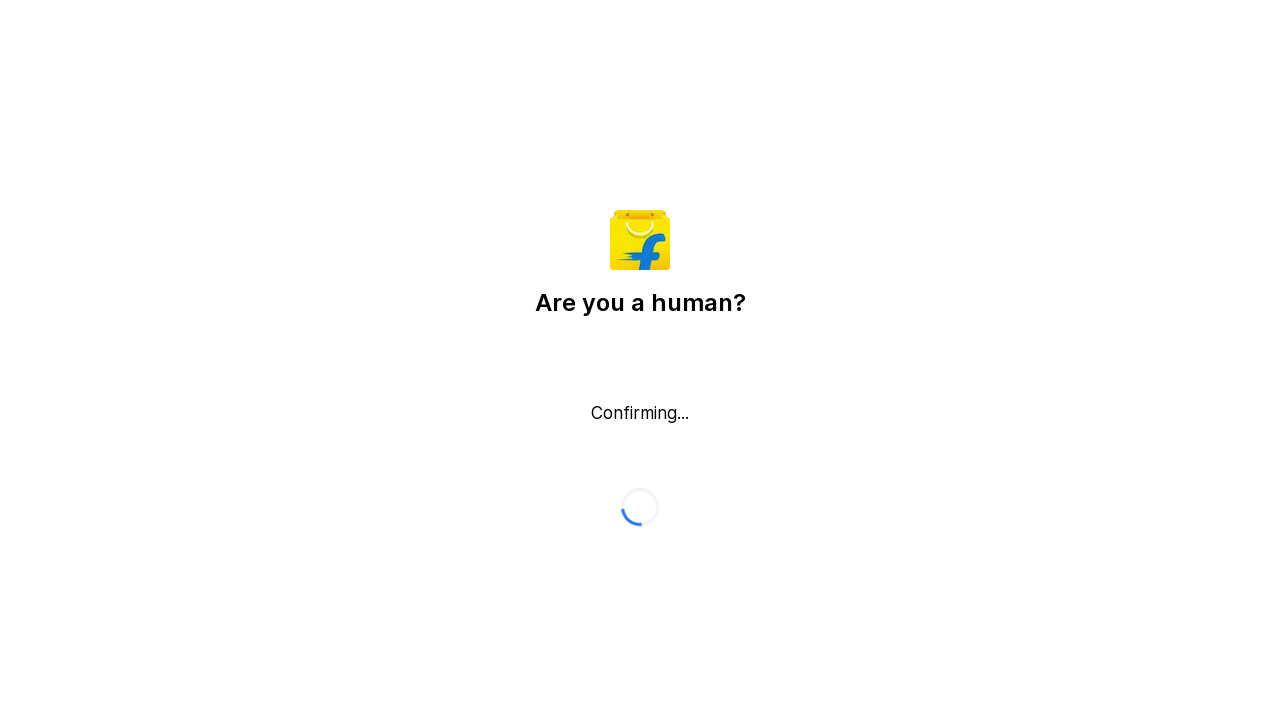

Waited for page to reach domcontentloaded state
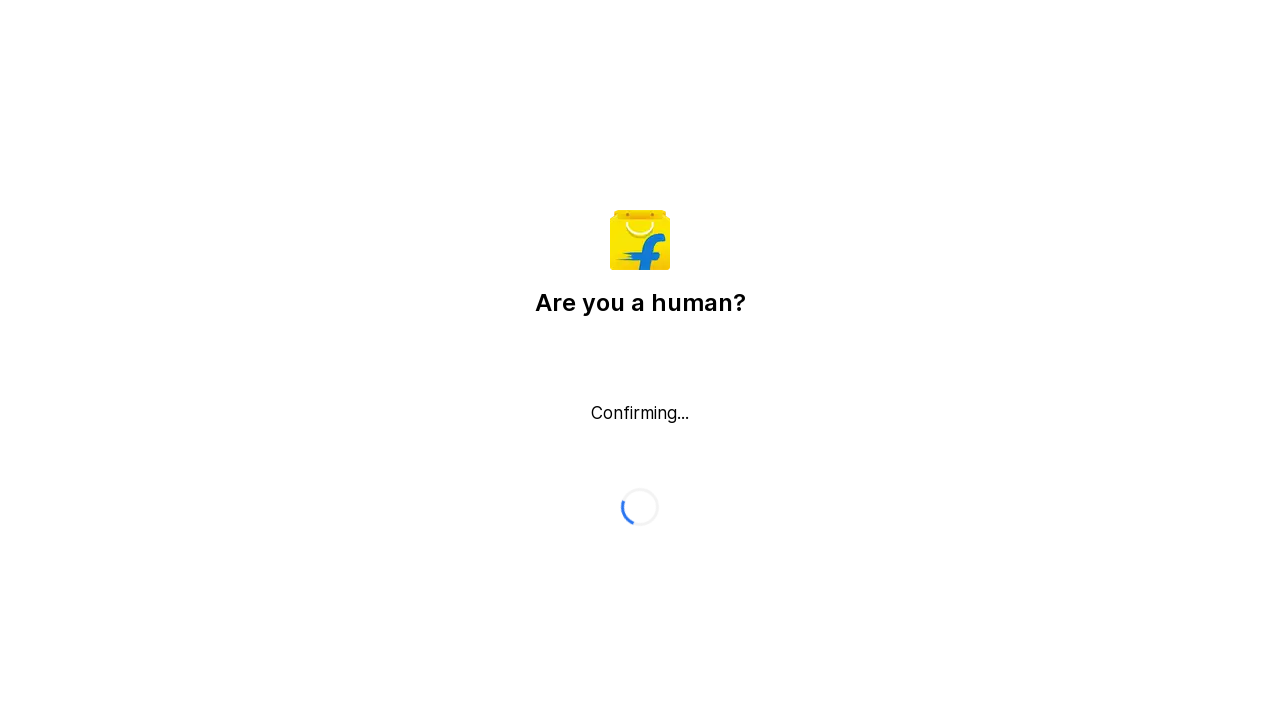

Retrieved page title
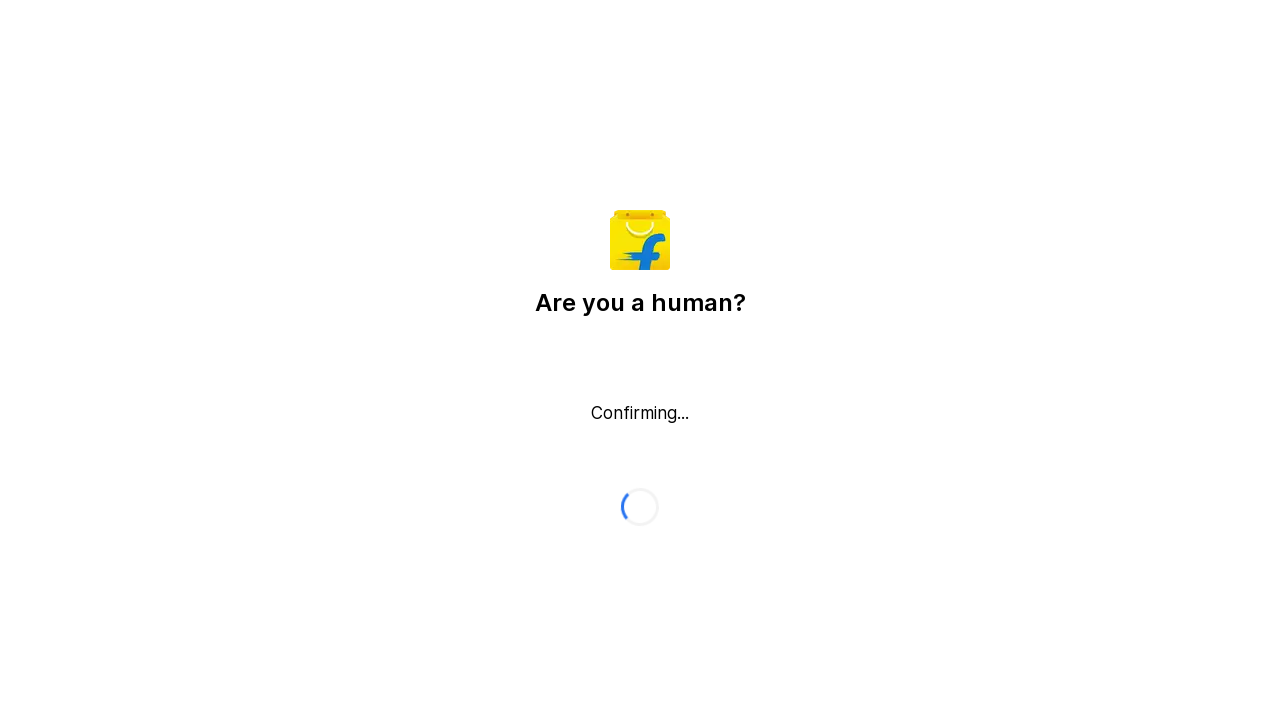

Verified page title contains 'Flipkart' or 'Online Shopping'
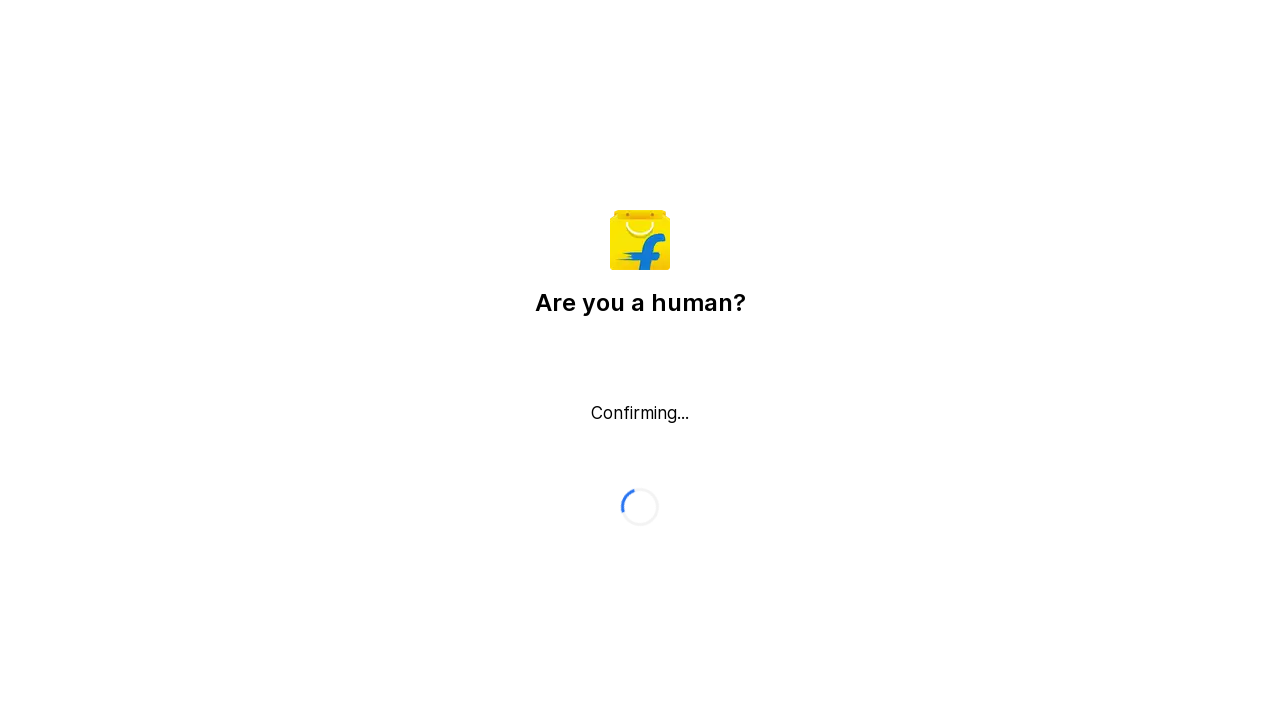

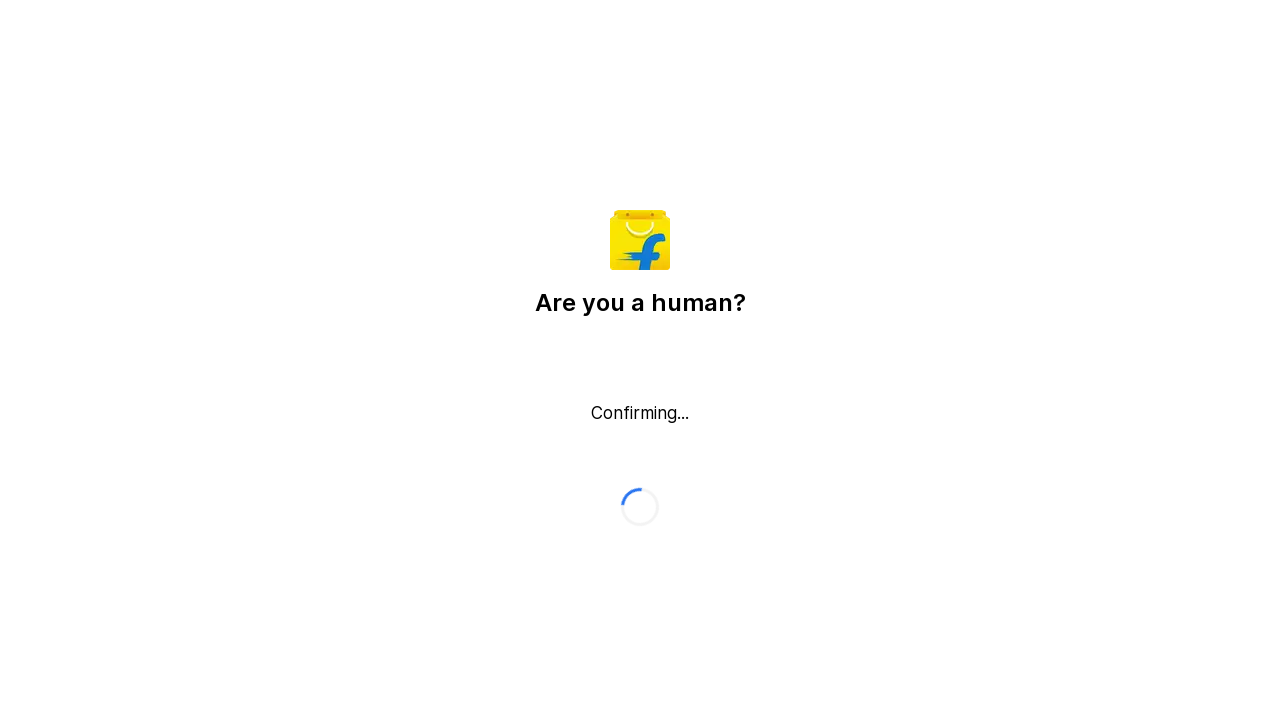